Tests password validation by entering a valid username and invalid password, then verifying the error message

Starting URL: http://the-internet.herokuapp.com/login

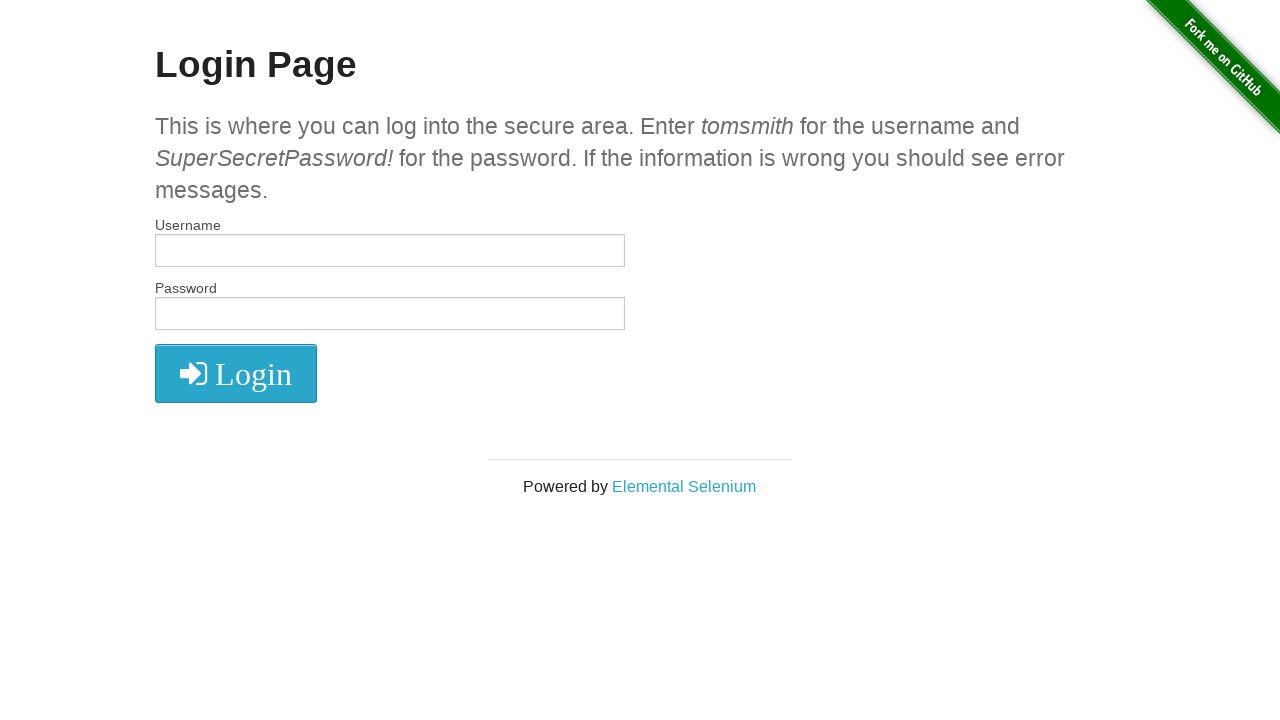

Filled username field with 'tomsmith' on #username
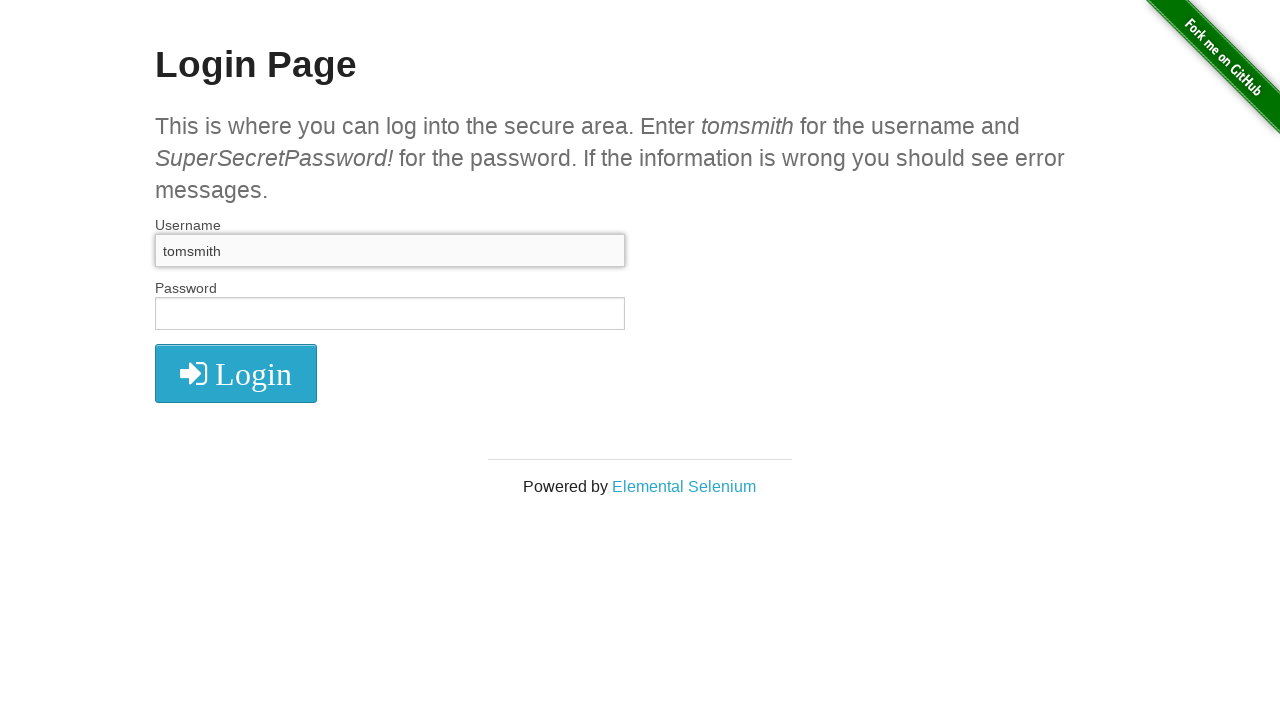

Filled password field with invalid password 'wrongpassword456' on #password
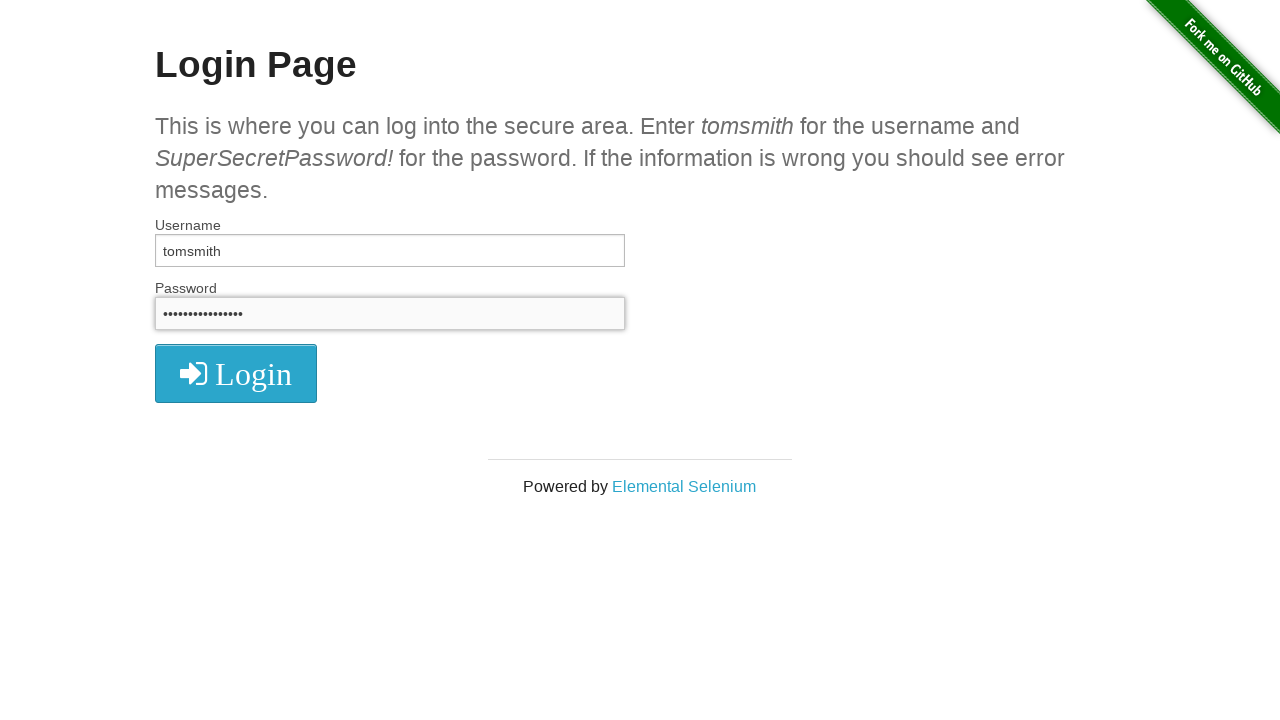

Clicked Login button at (236, 374) on xpath=//i[contains(text(),'Login')]
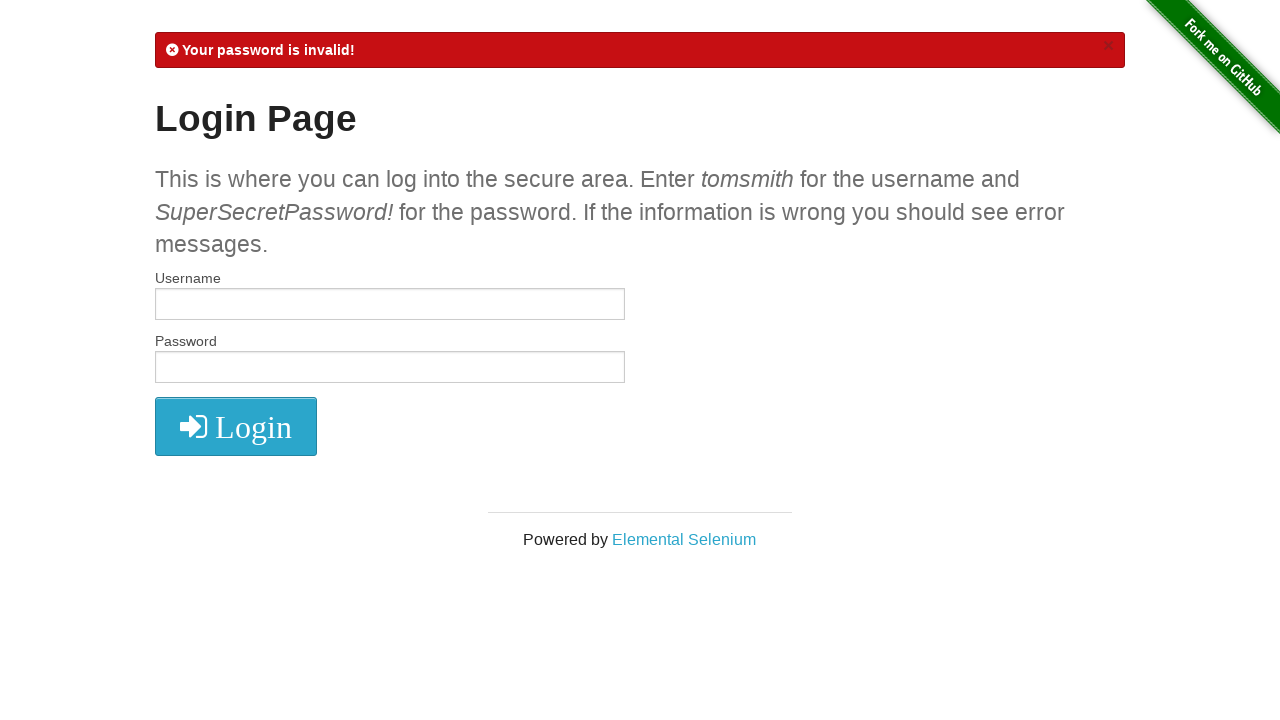

Password error message appeared
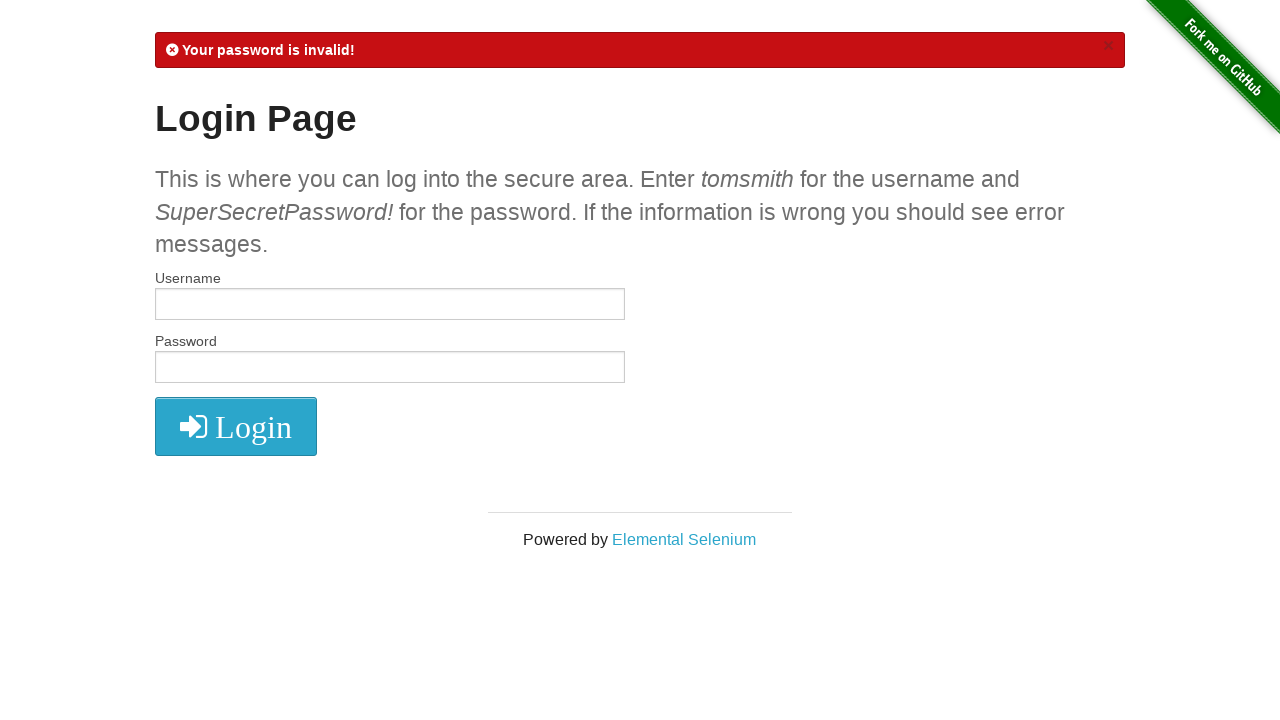

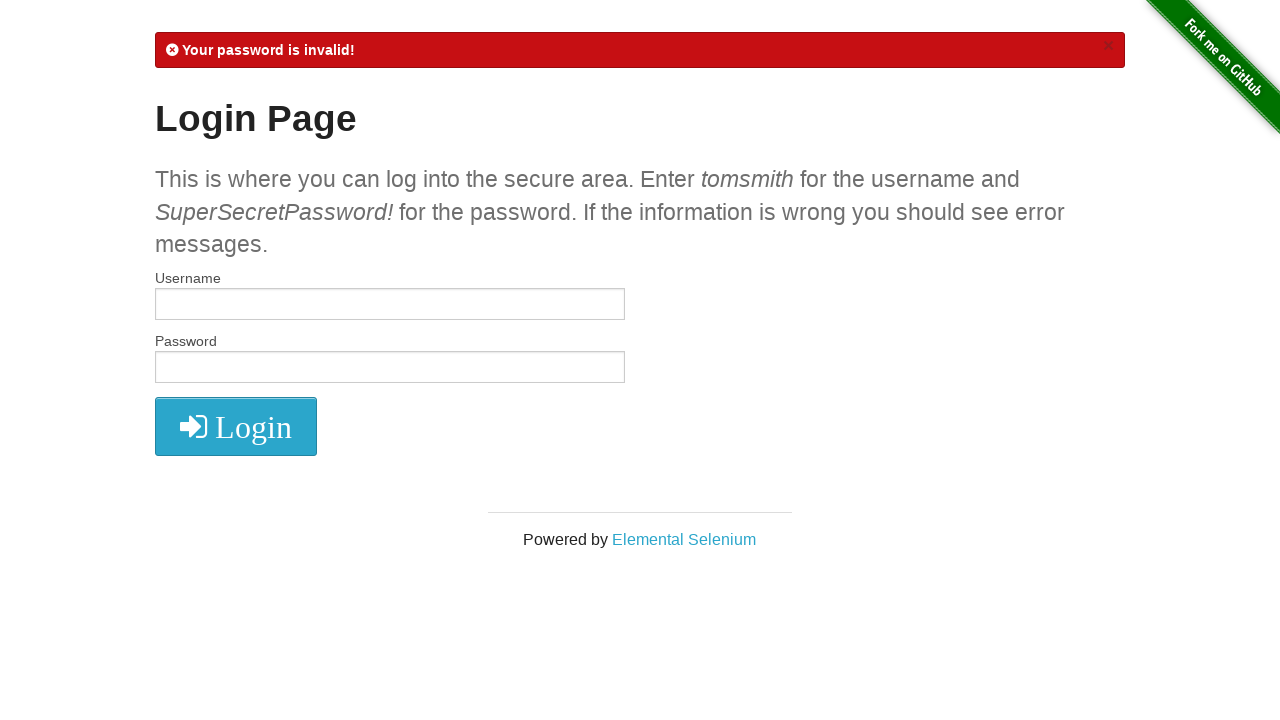